Tests JavaScript prompt alert by clicking a button, entering text into the prompt, accepting it, and verifying the entered text is displayed

Starting URL: http://the-internet.herokuapp.com/javascript_alerts

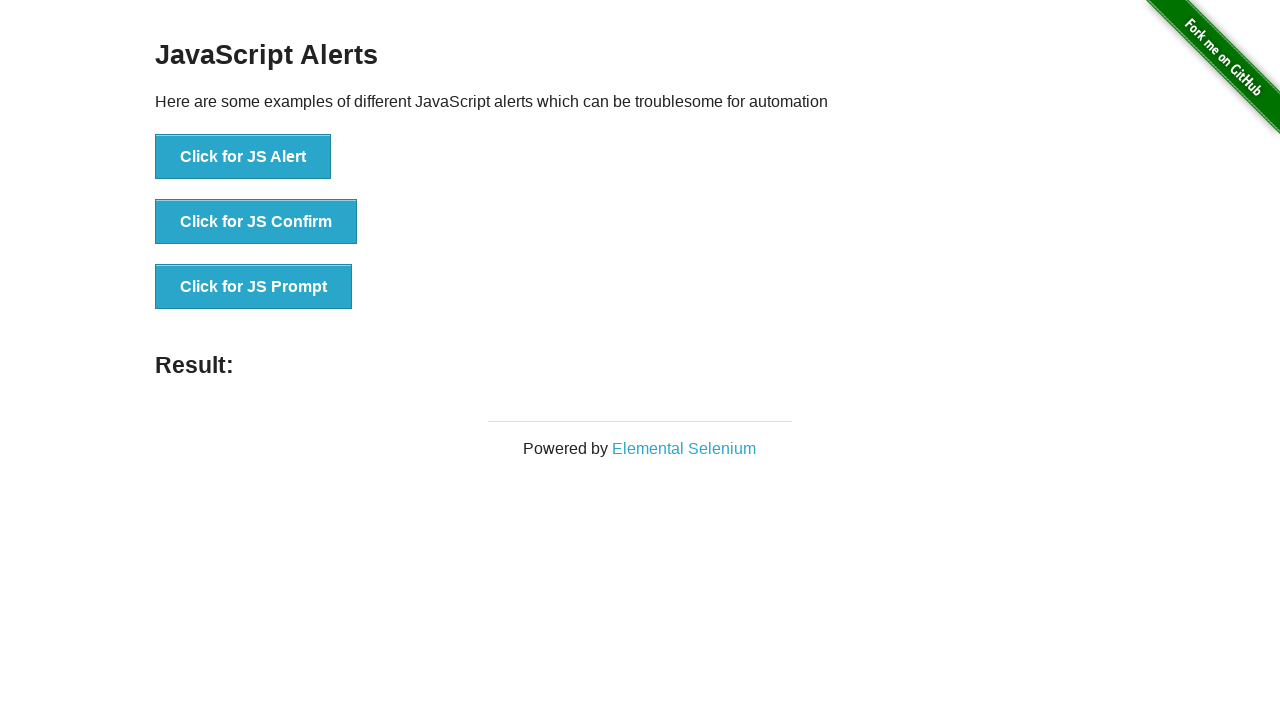

Set up dialog handler to accept prompt with text 'Prompt Test'
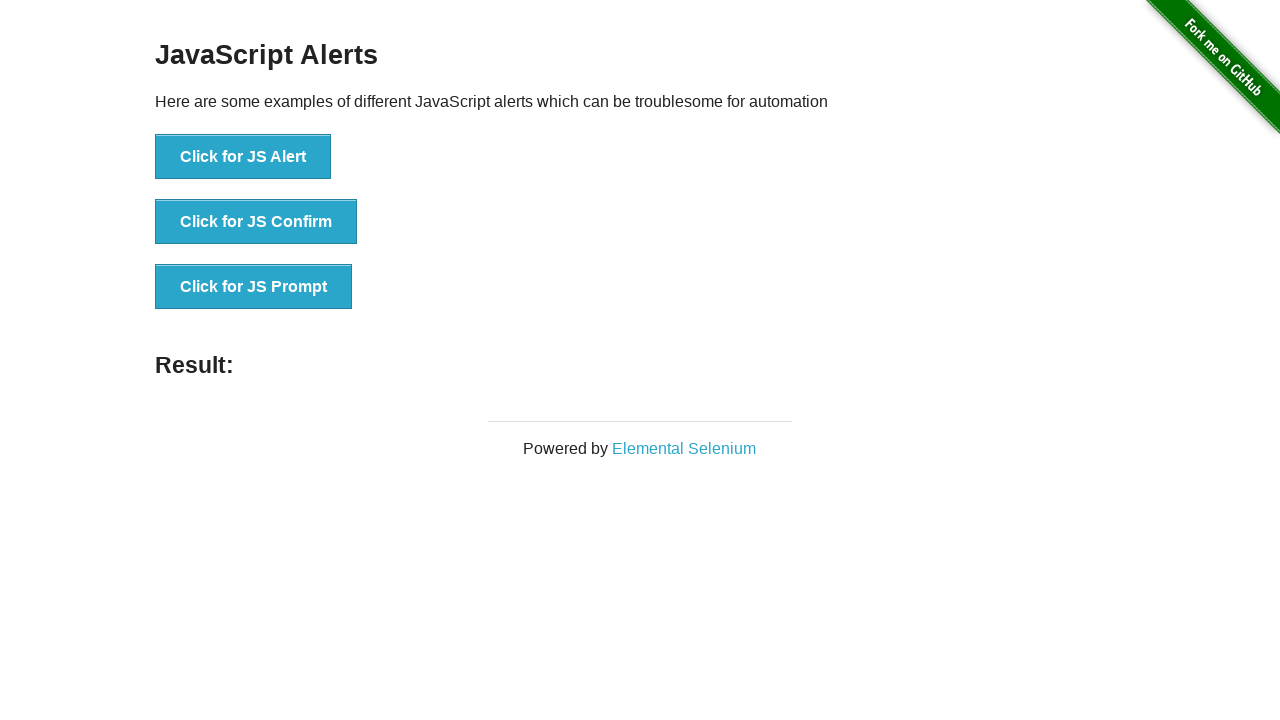

Clicked button to trigger JavaScript prompt alert at (254, 287) on xpath=//li/button[@onclick='jsPrompt()']
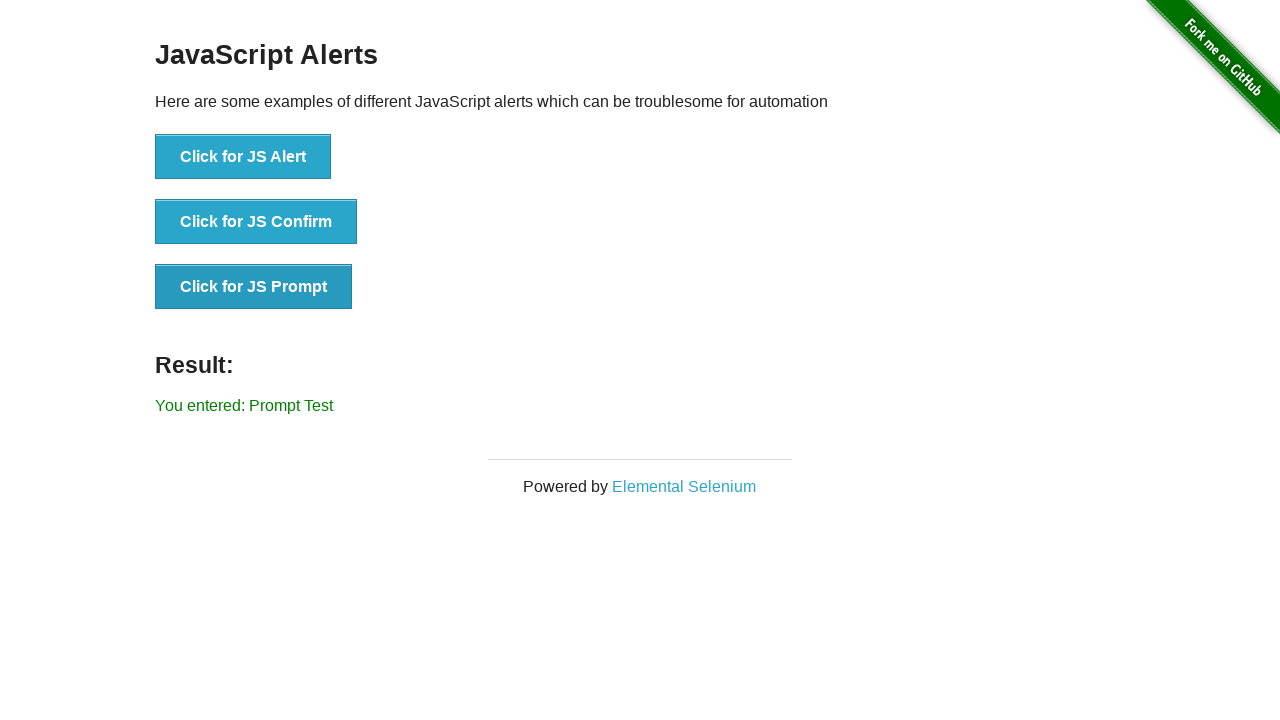

Result text element loaded and is visible
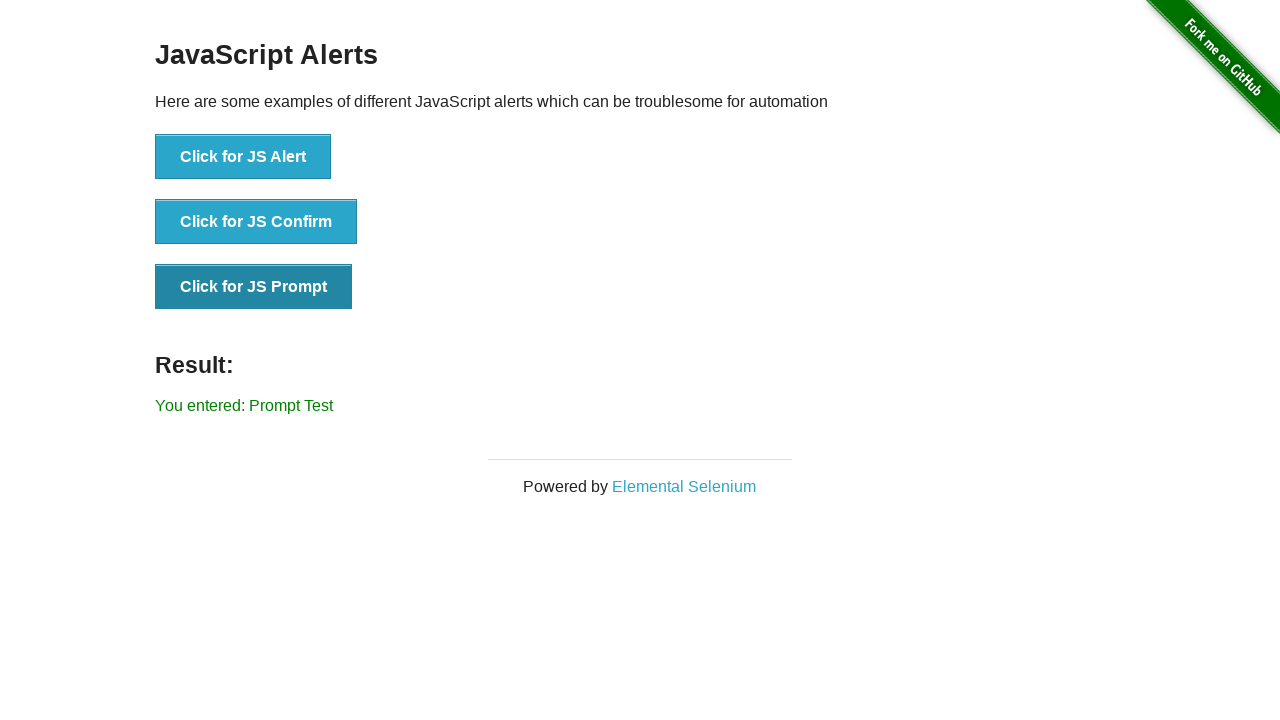

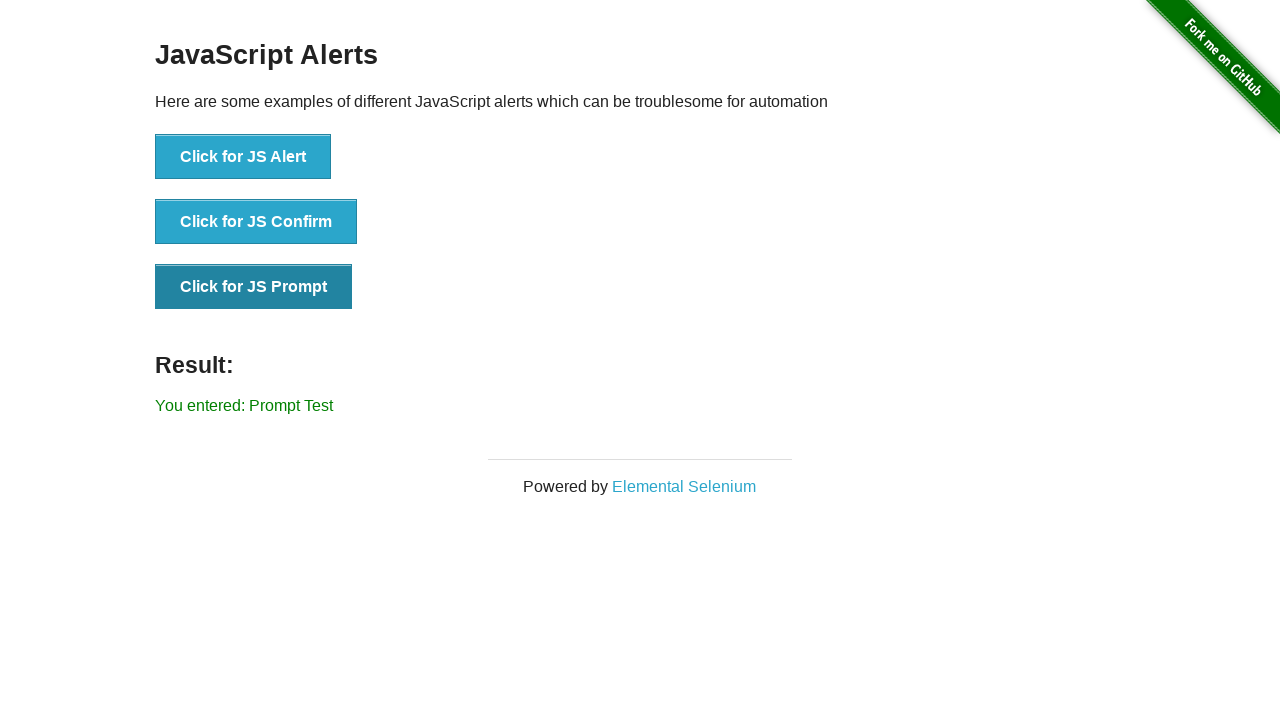